Tests multi-window handling by locating links in a footer column, opening them in new tabs using keyboard shortcuts, and switching between the opened windows.

Starting URL: https://rahulshettyacademy.com/AutomationPractice/

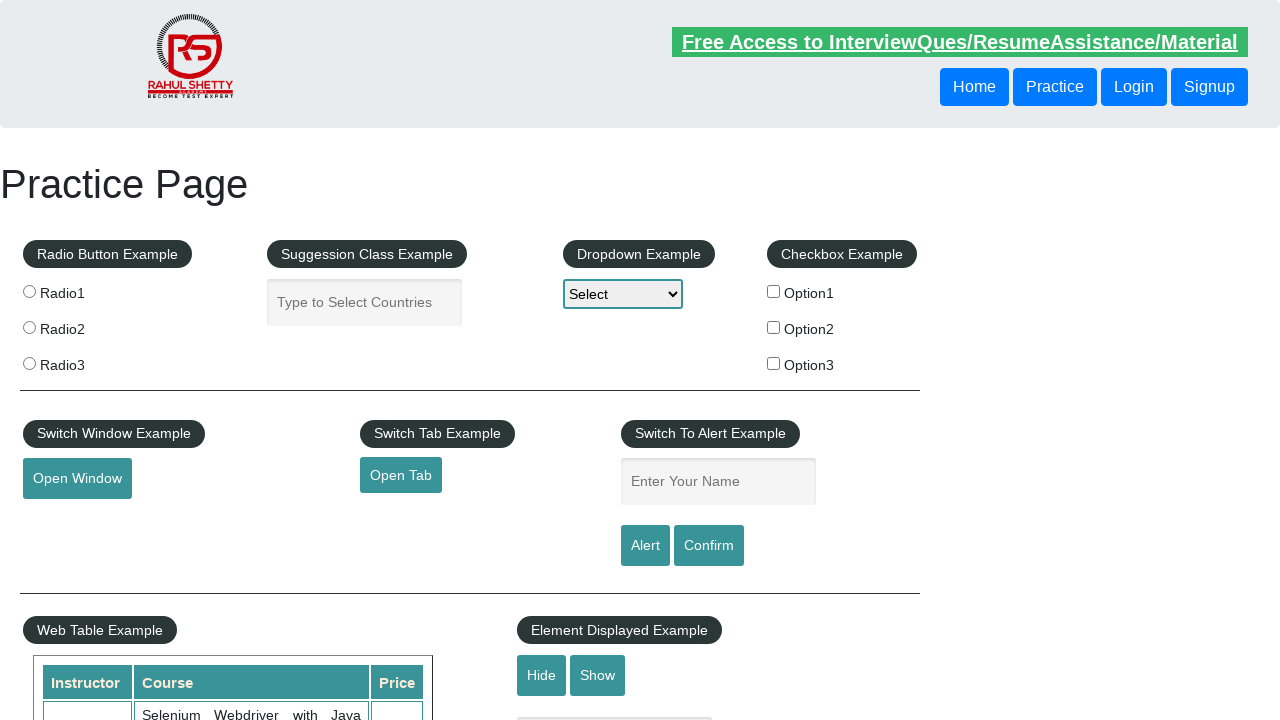

Footer section loaded (selector #gf-BIG found)
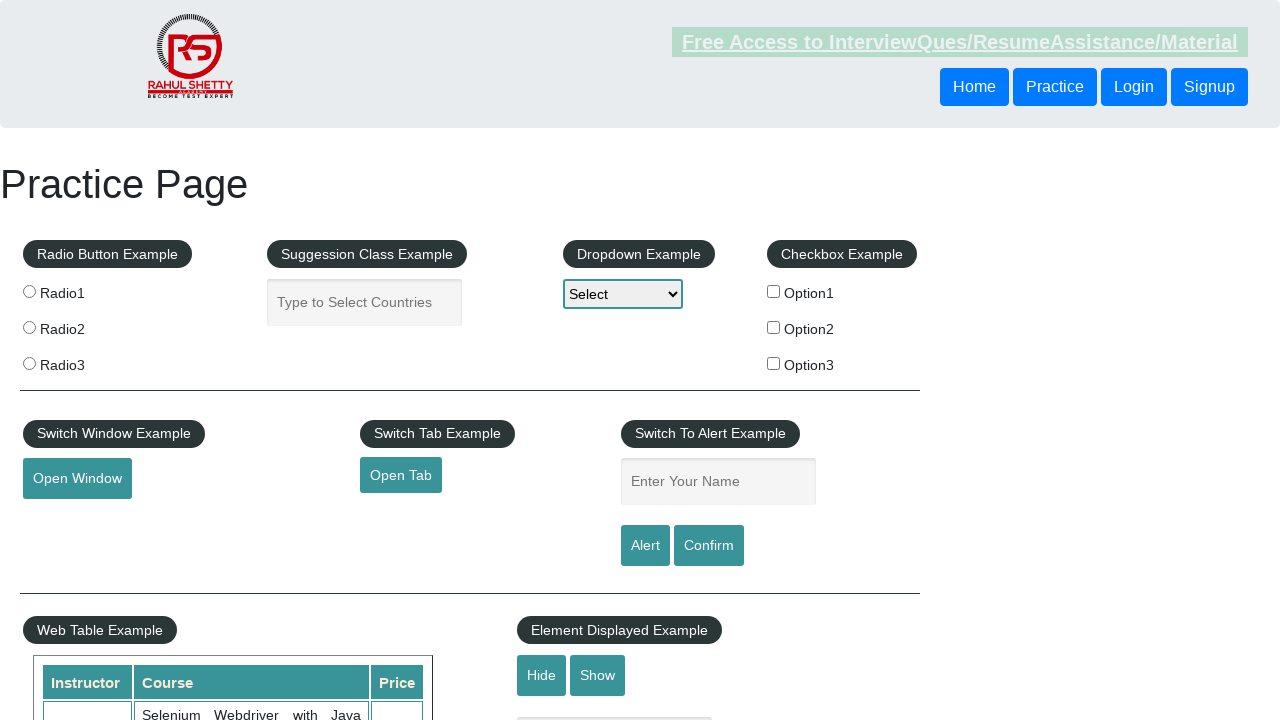

Located footer column links using XPath selector
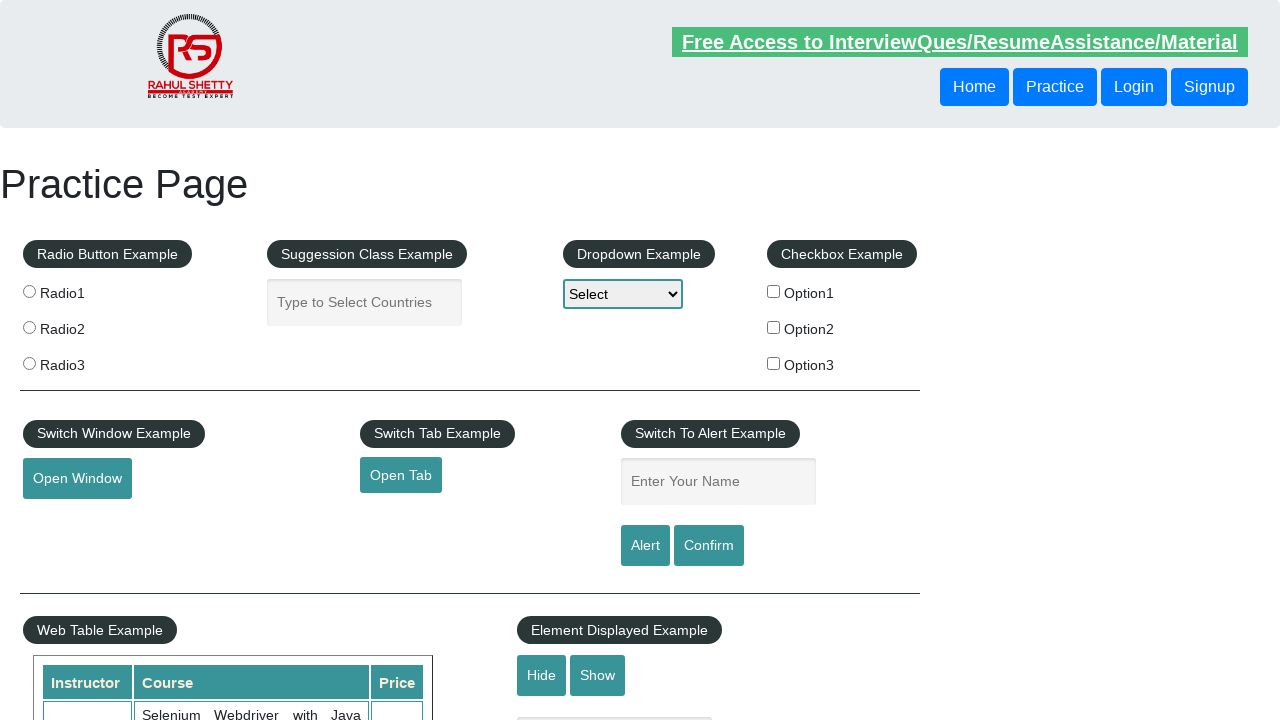

Found 5 links in the footer column
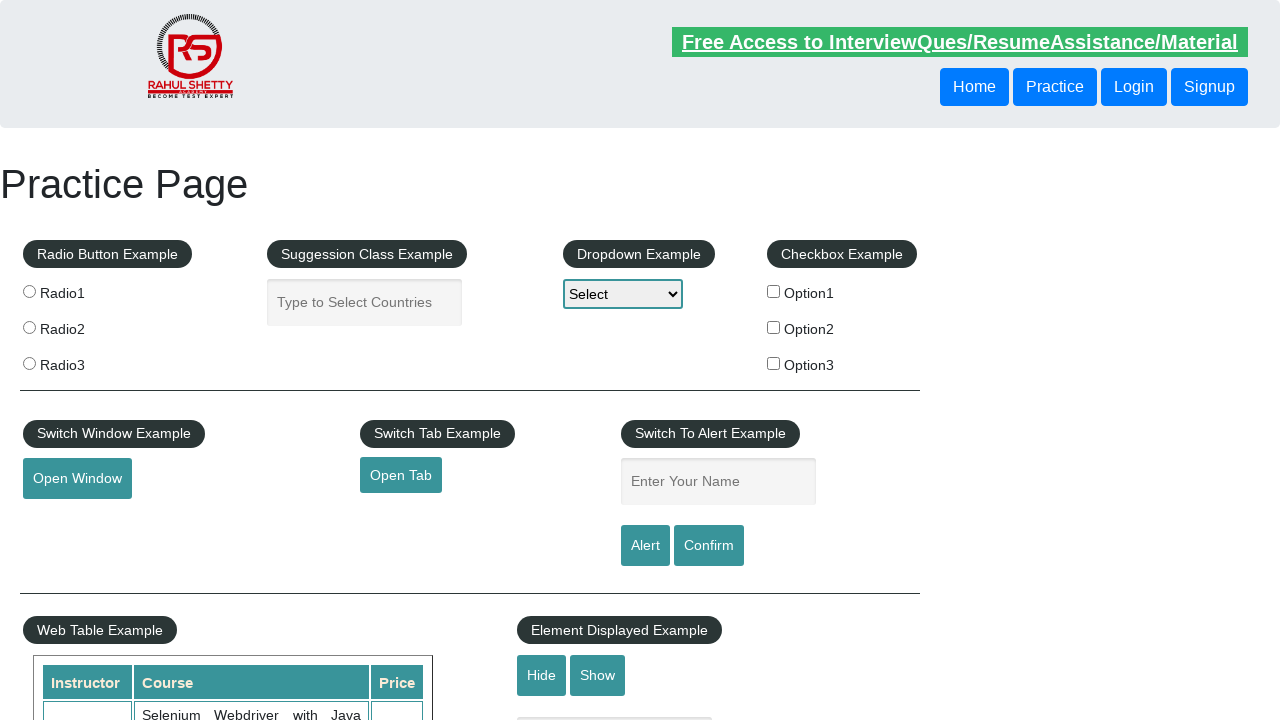

Opened link 1 in new tab using Ctrl+Click at (68, 520) on xpath=//table[@class='gf-t']/tbody/tr/td[1]/ul//a >> nth=1
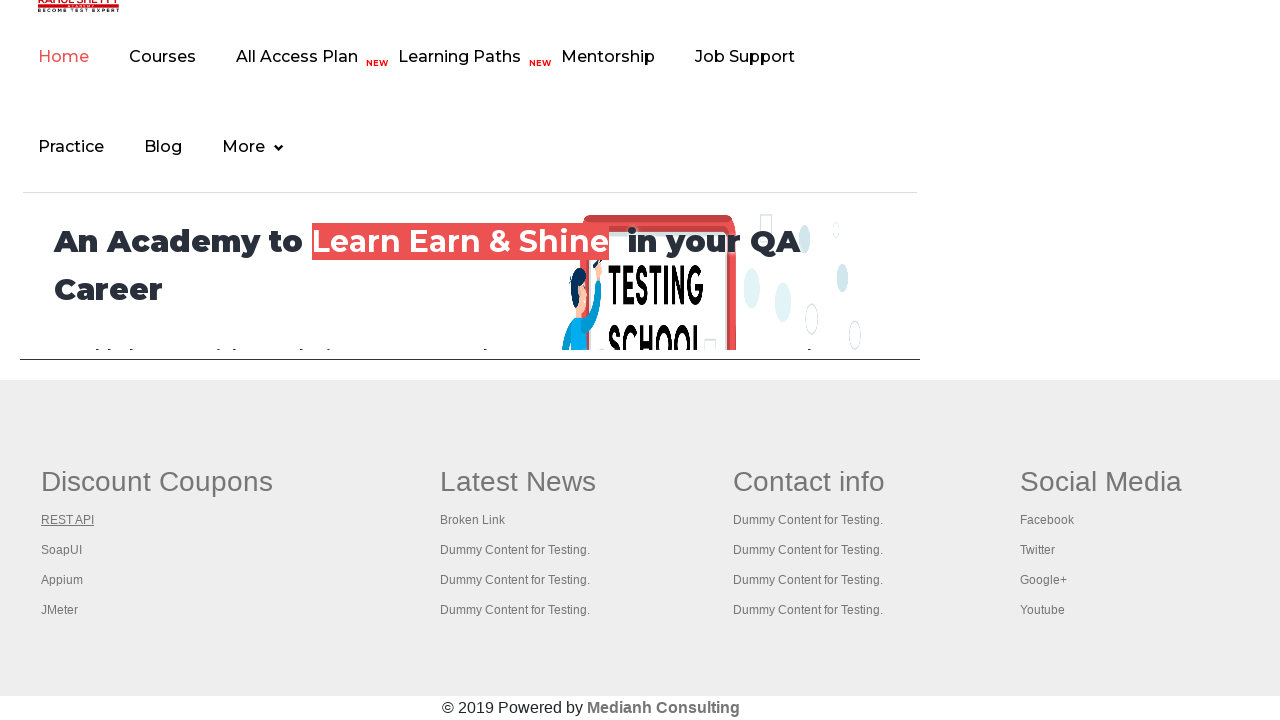

Waited 1 second for new tab to load
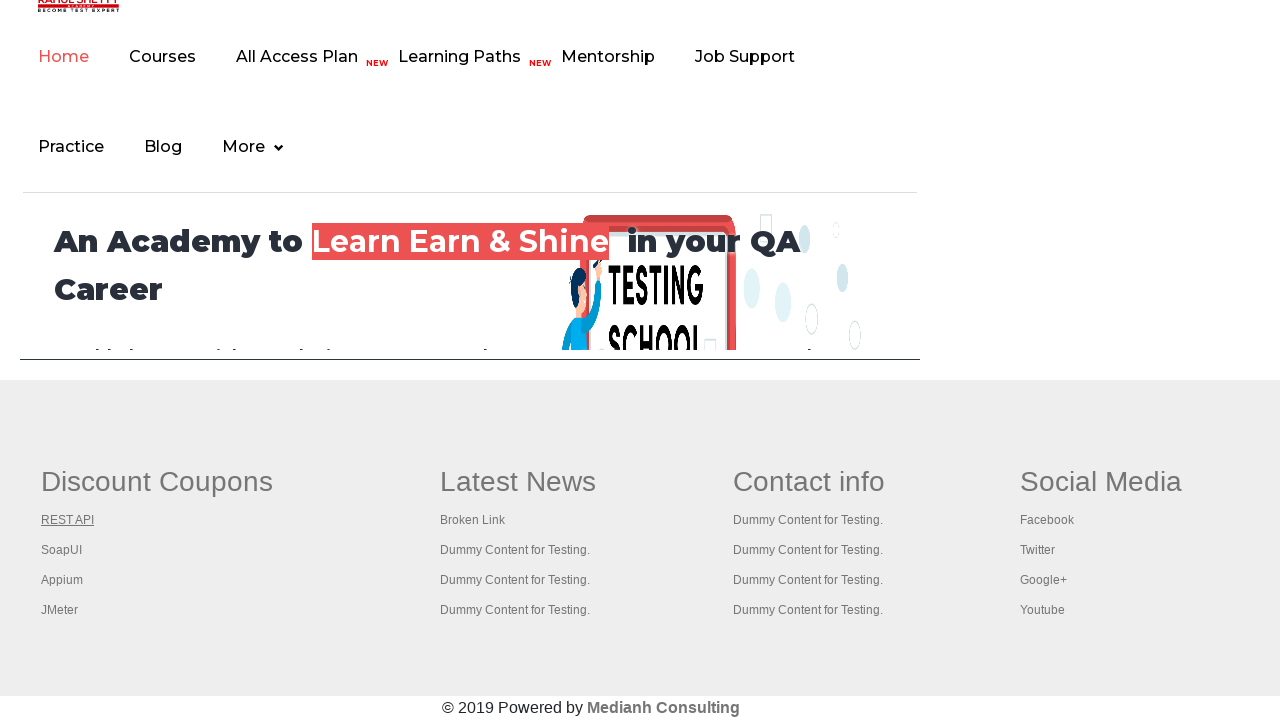

Opened link 2 in new tab using Ctrl+Click at (62, 550) on xpath=//table[@class='gf-t']/tbody/tr/td[1]/ul//a >> nth=2
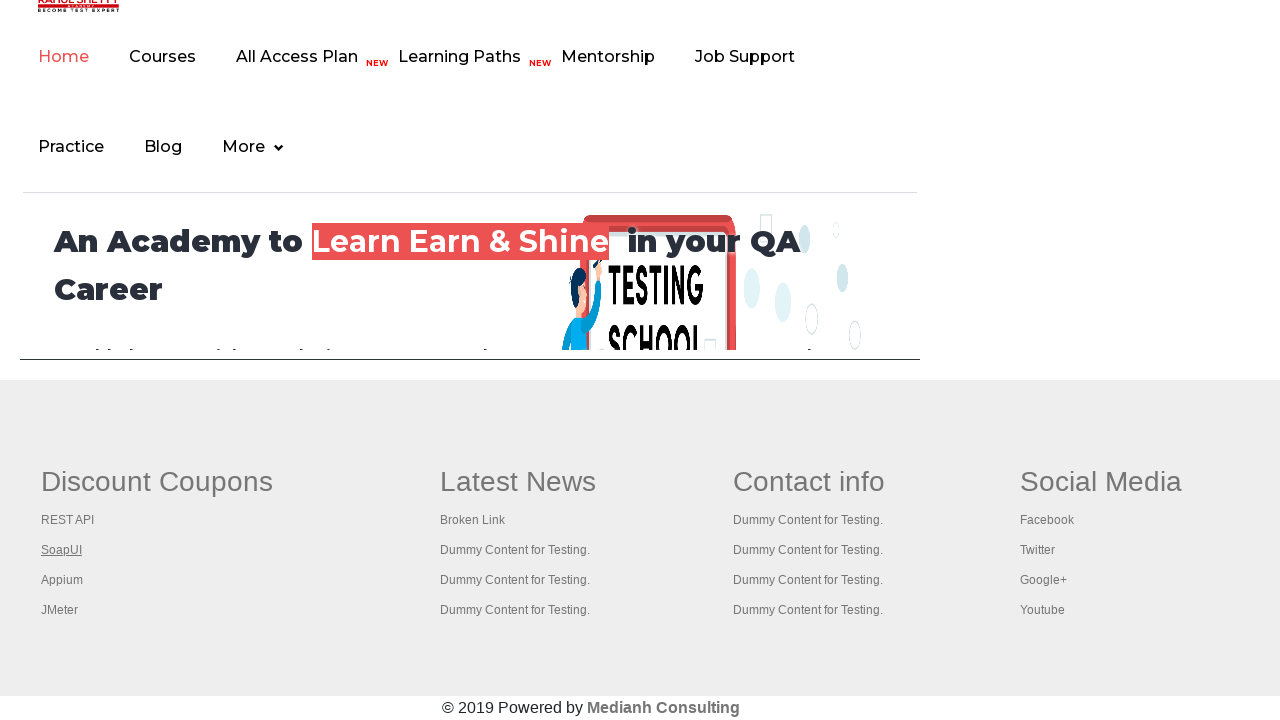

Waited 1 second for new tab to load
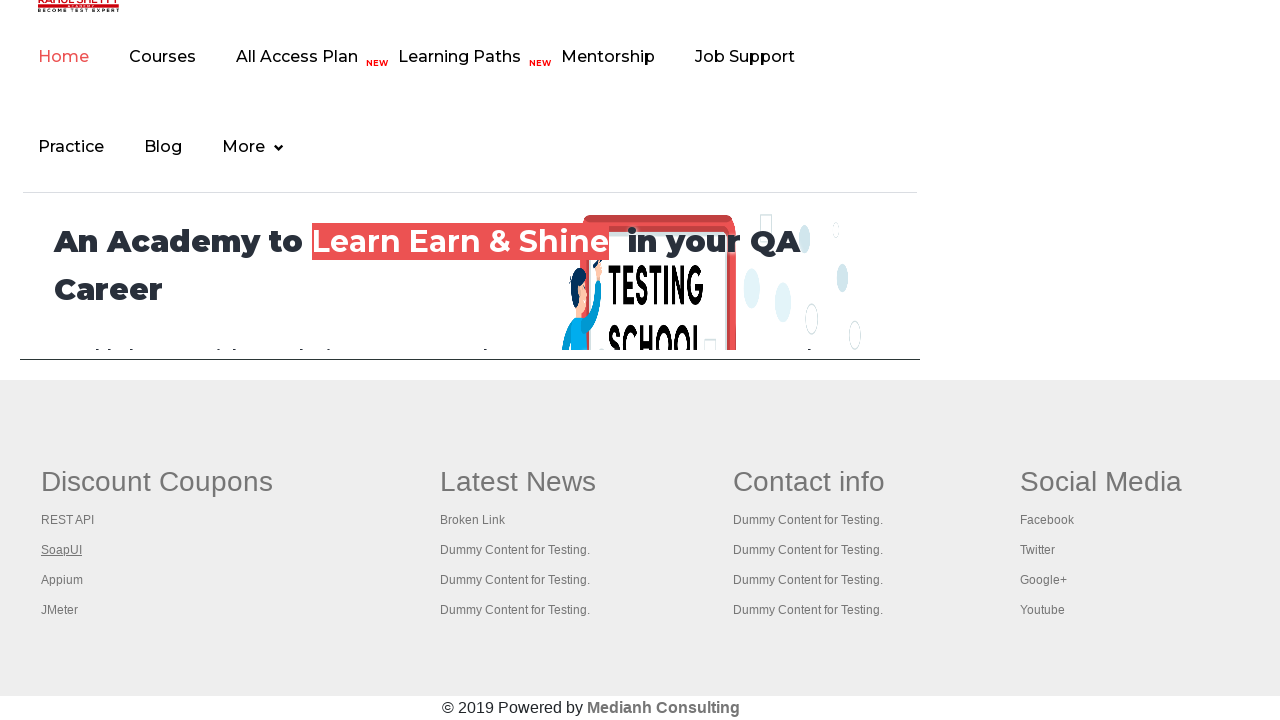

Opened link 3 in new tab using Ctrl+Click at (62, 580) on xpath=//table[@class='gf-t']/tbody/tr/td[1]/ul//a >> nth=3
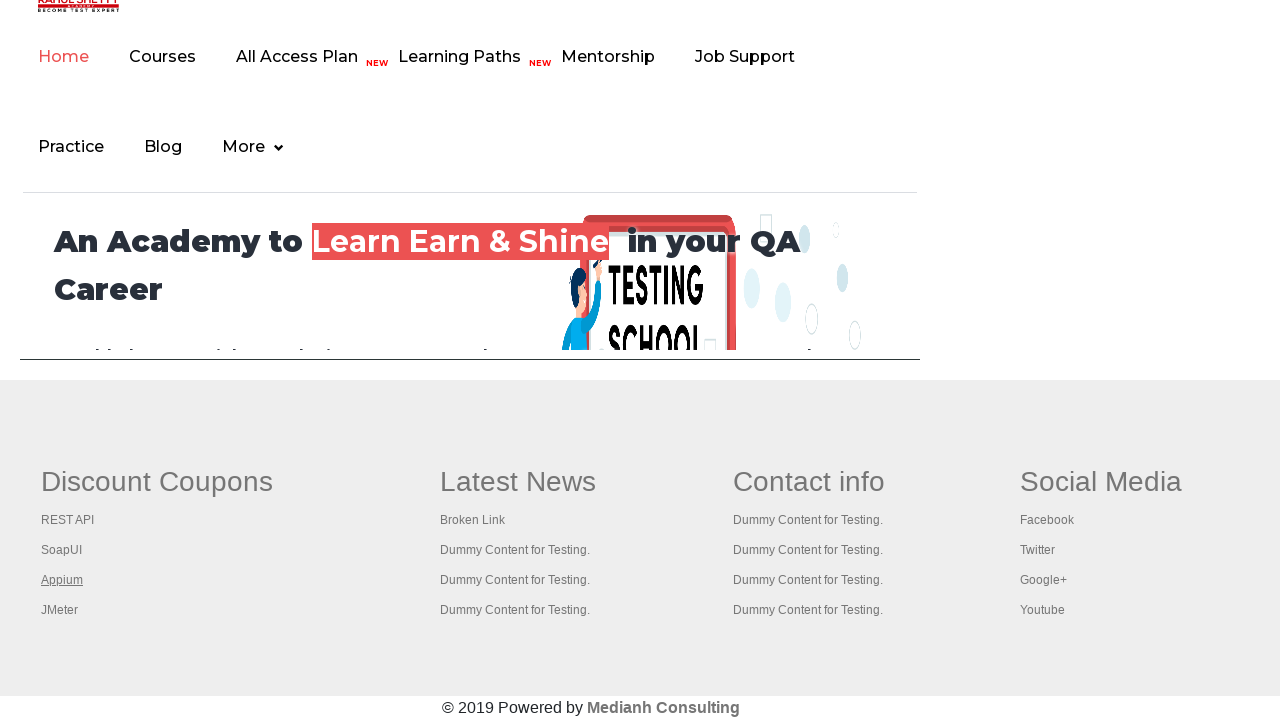

Waited 1 second for new tab to load
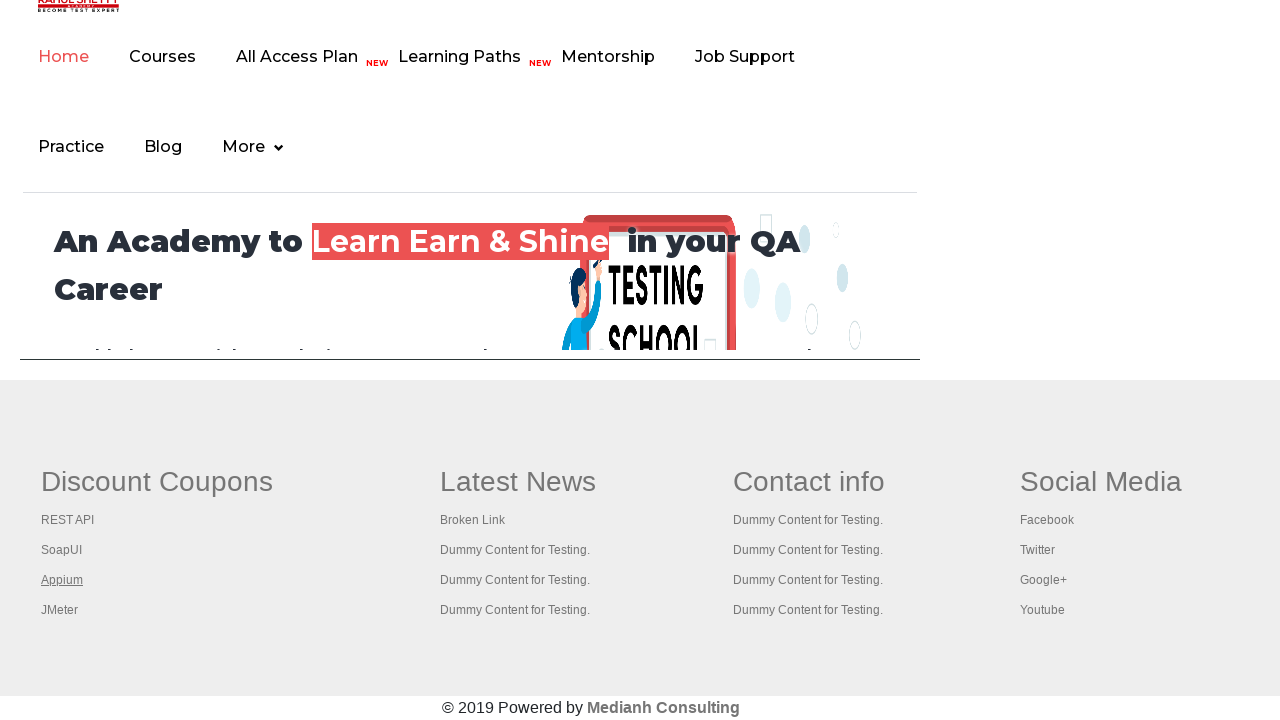

Opened link 4 in new tab using Ctrl+Click at (60, 610) on xpath=//table[@class='gf-t']/tbody/tr/td[1]/ul//a >> nth=4
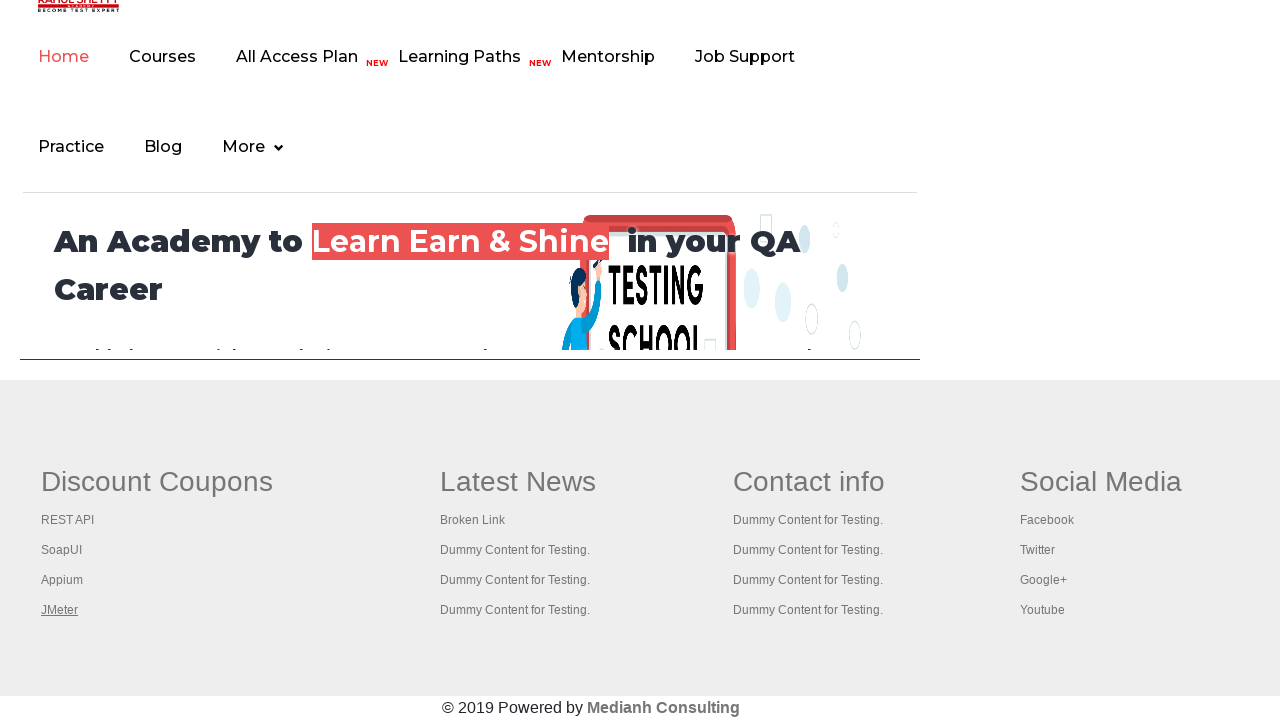

Waited 1 second for new tab to load
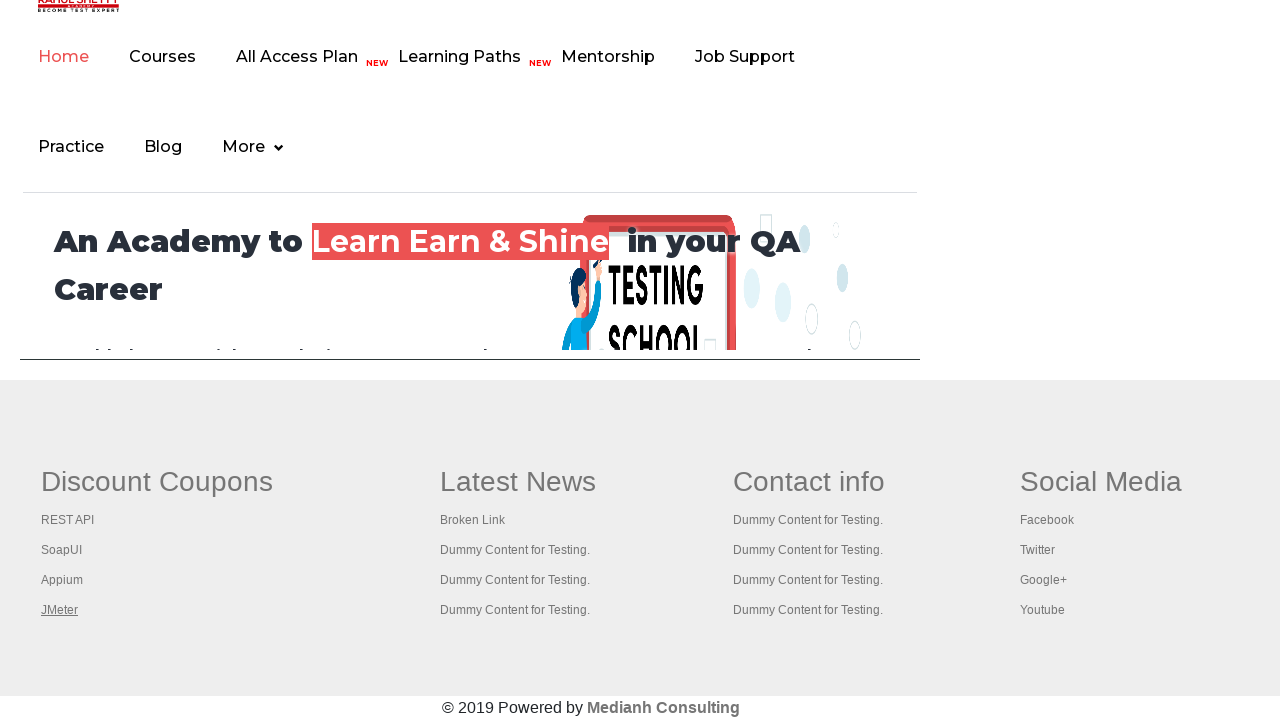

Retrieved all pages/tabs from context (5 total pages)
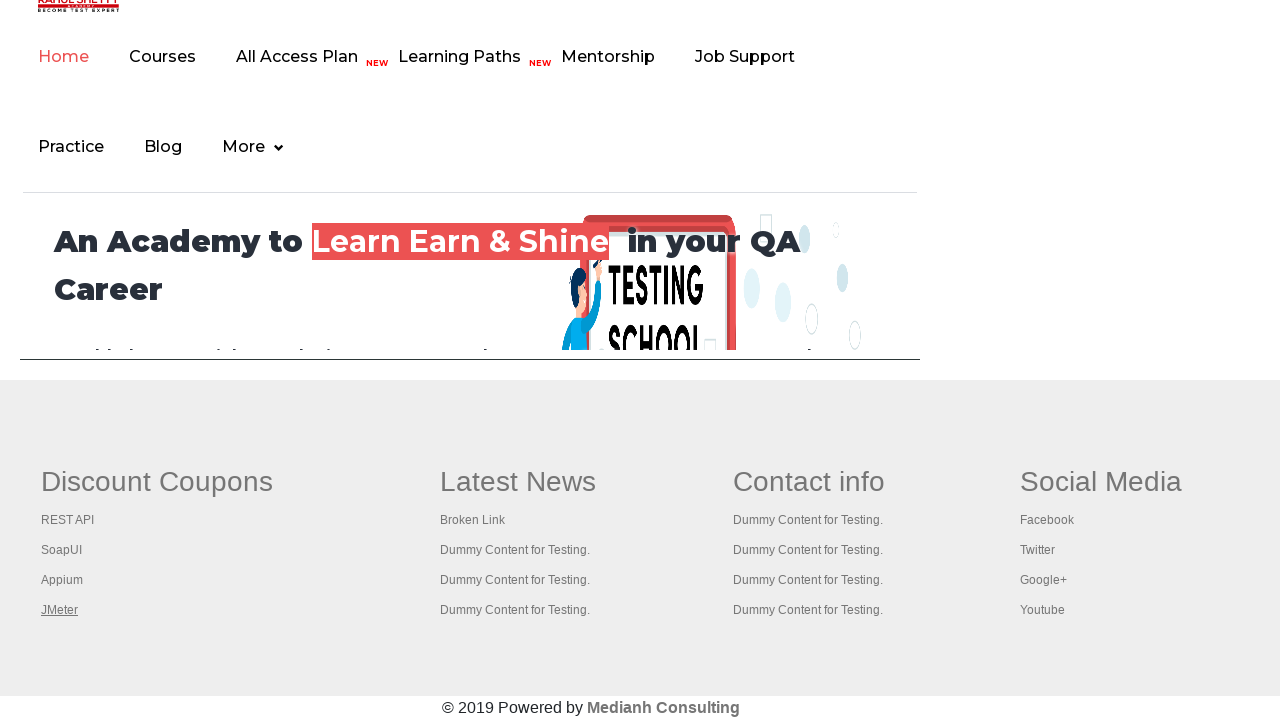

Brought a tab to front
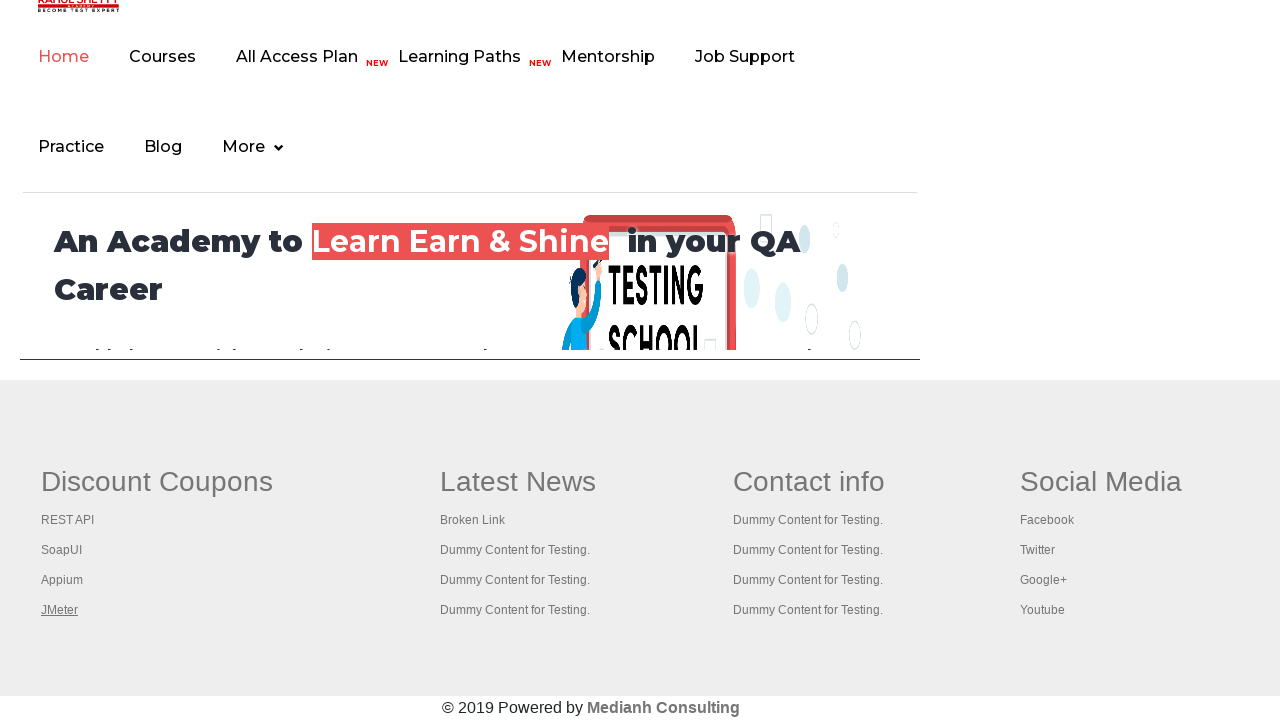

Waited for tab to reach domcontentloaded state
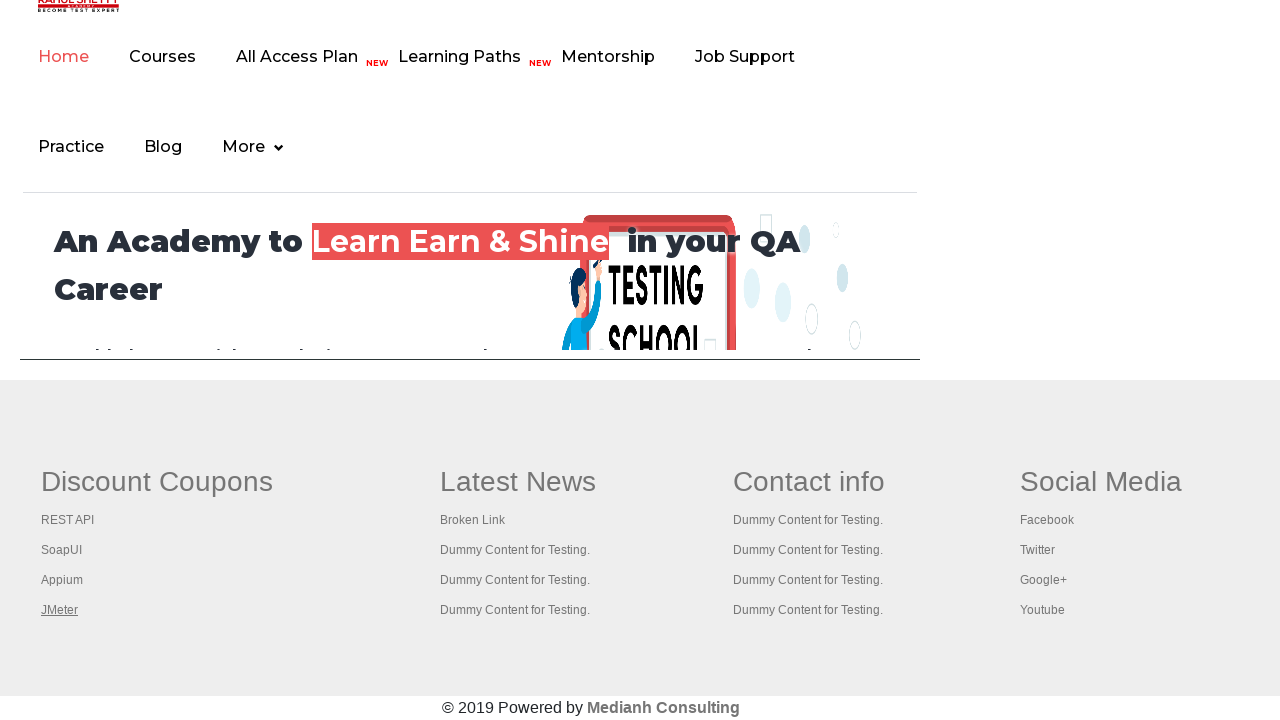

Brought a tab to front
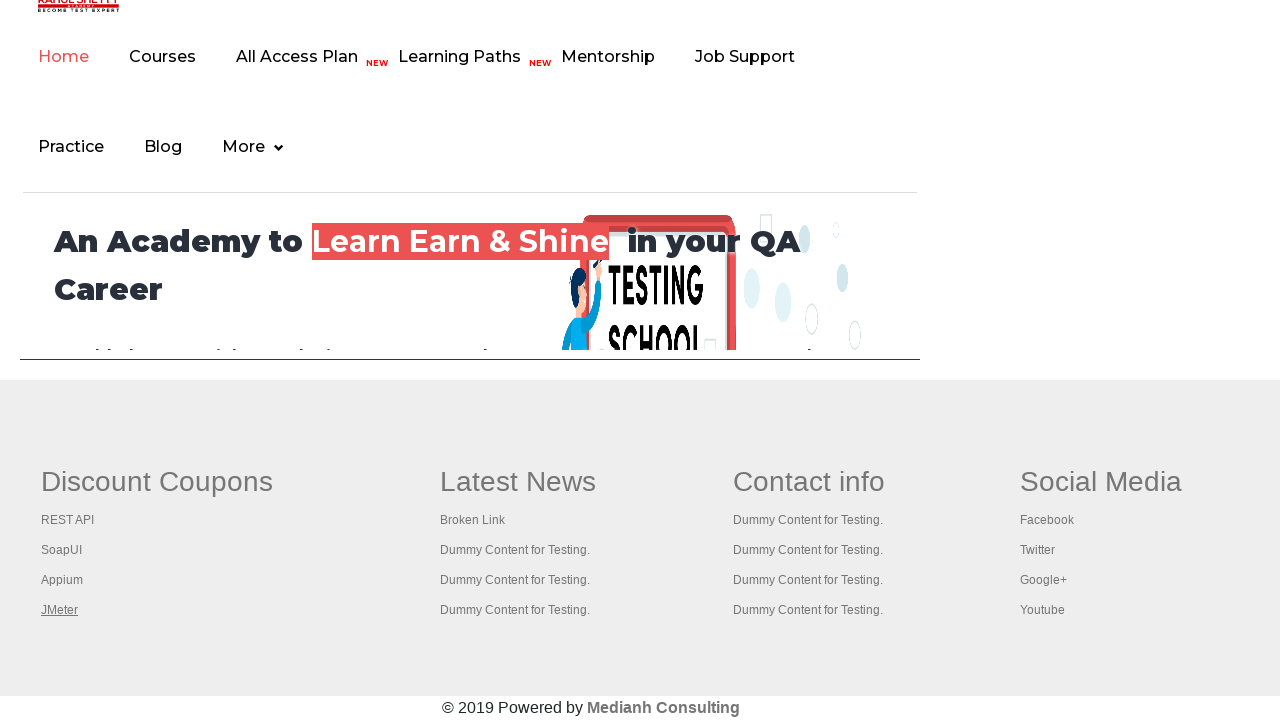

Waited for tab to reach domcontentloaded state
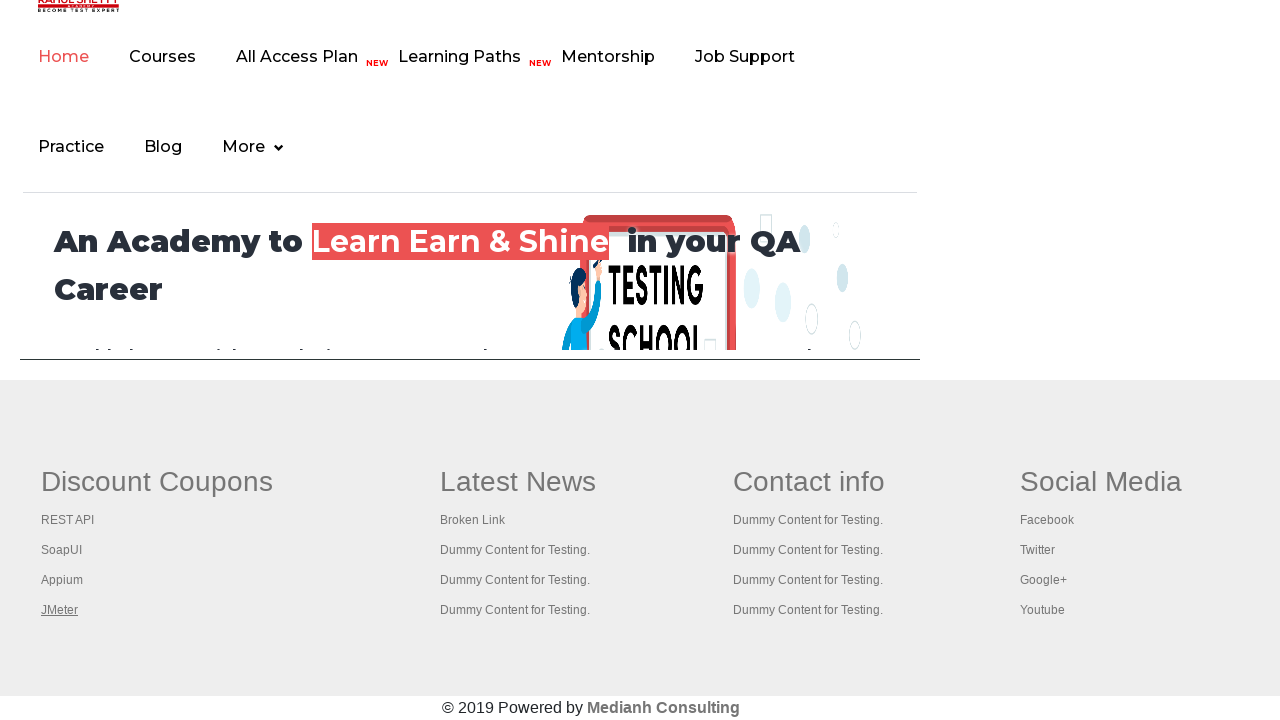

Brought a tab to front
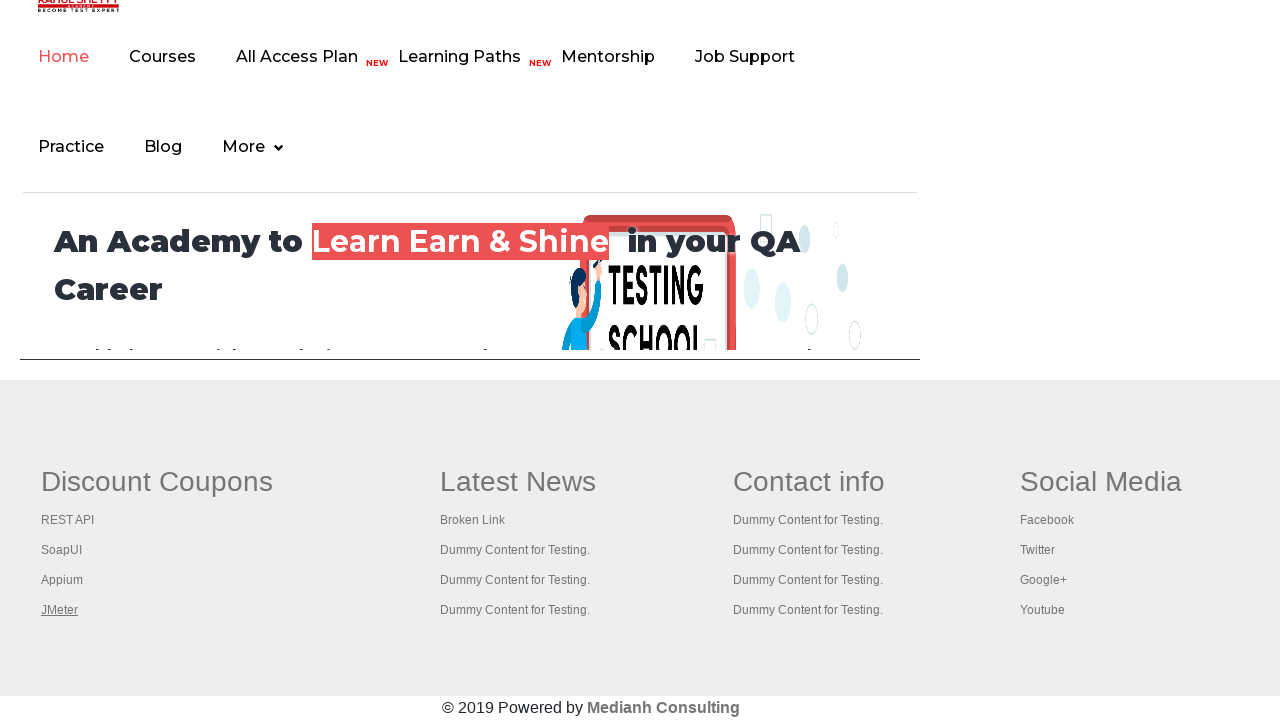

Waited for tab to reach domcontentloaded state
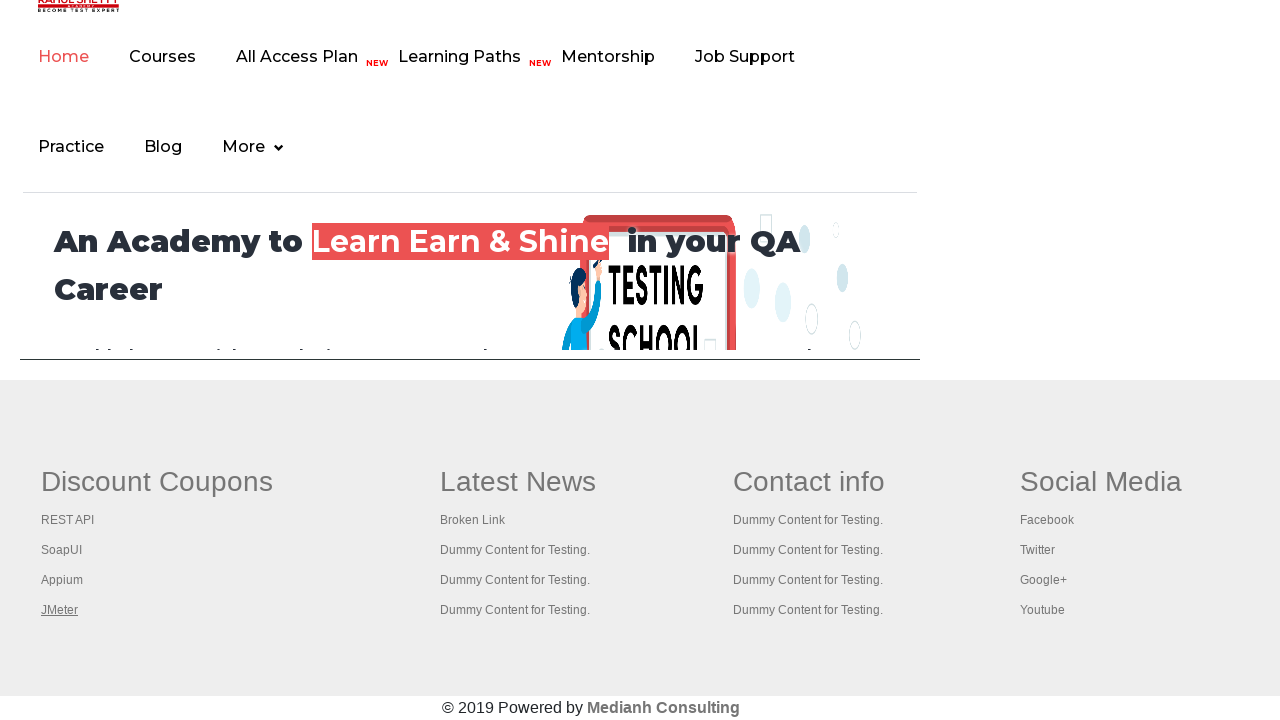

Brought a tab to front
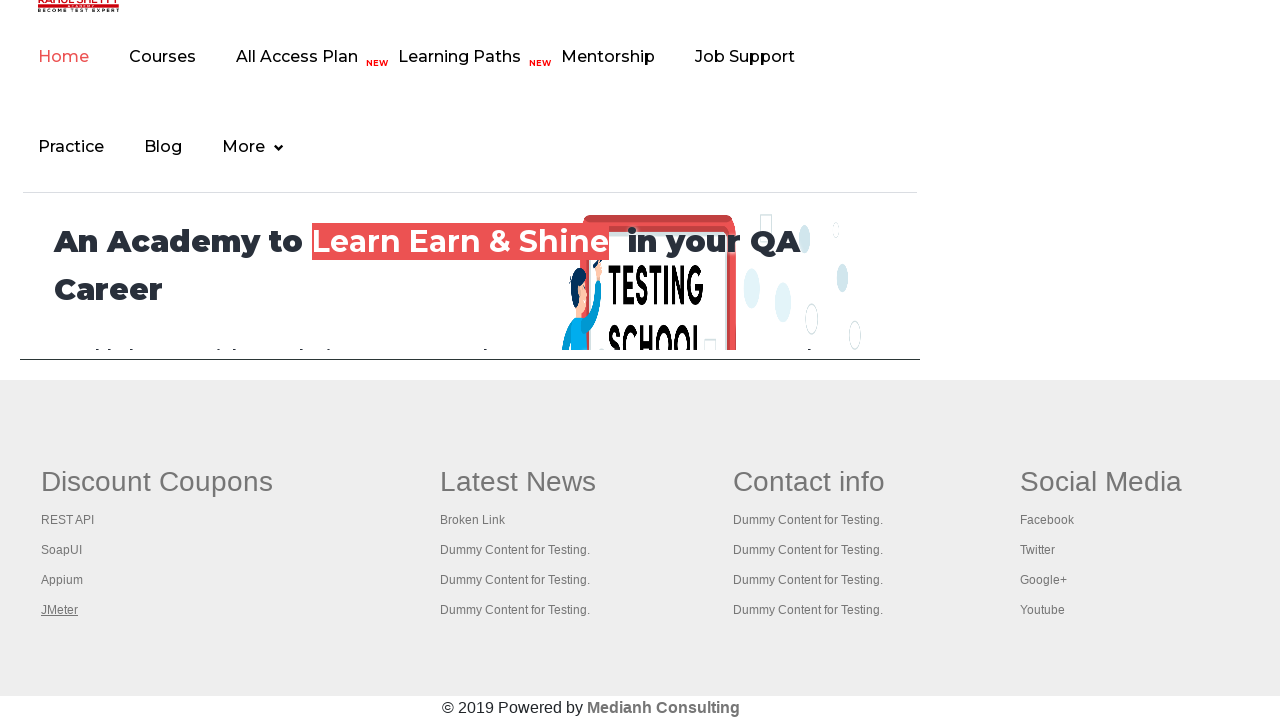

Waited for tab to reach domcontentloaded state
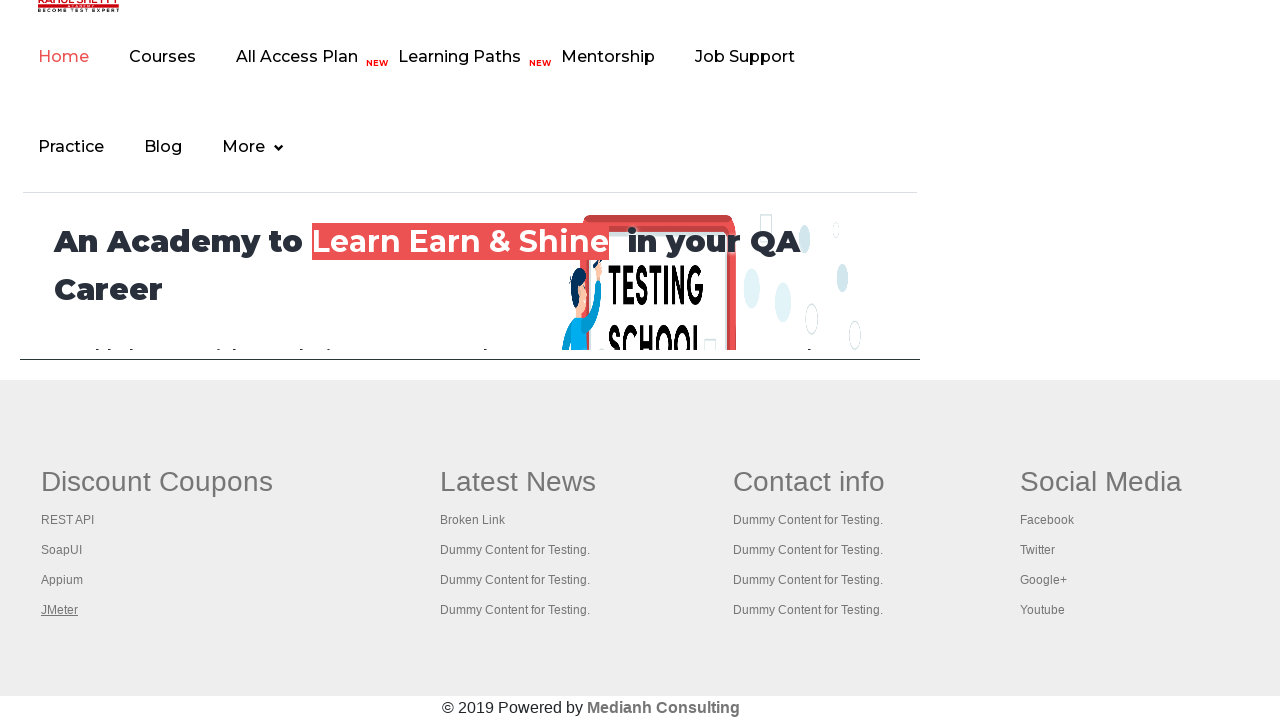

Brought a tab to front
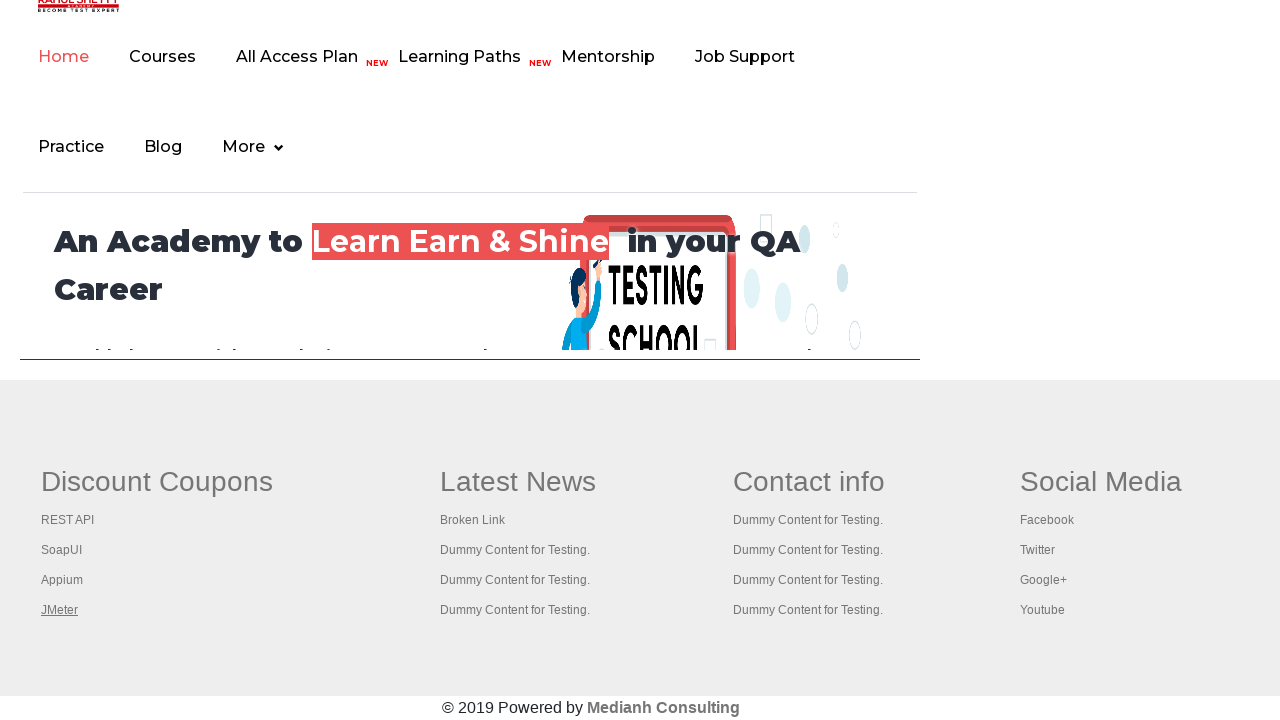

Waited for tab to reach domcontentloaded state
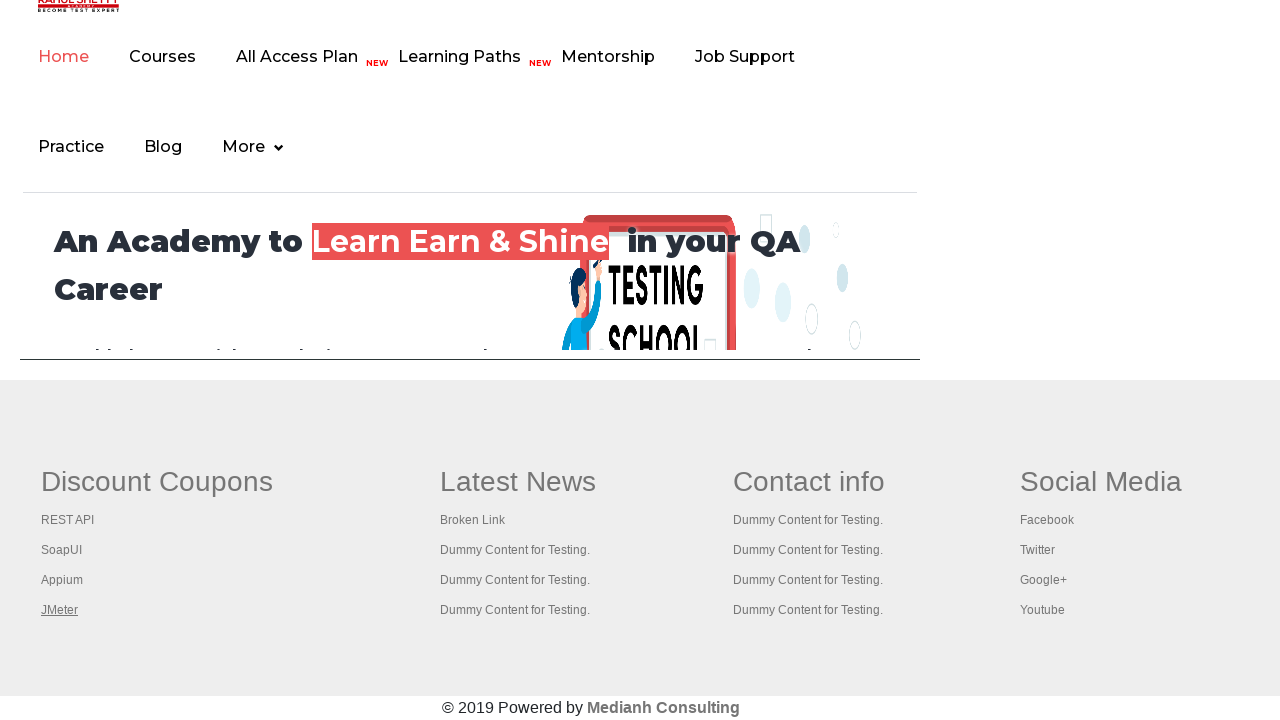

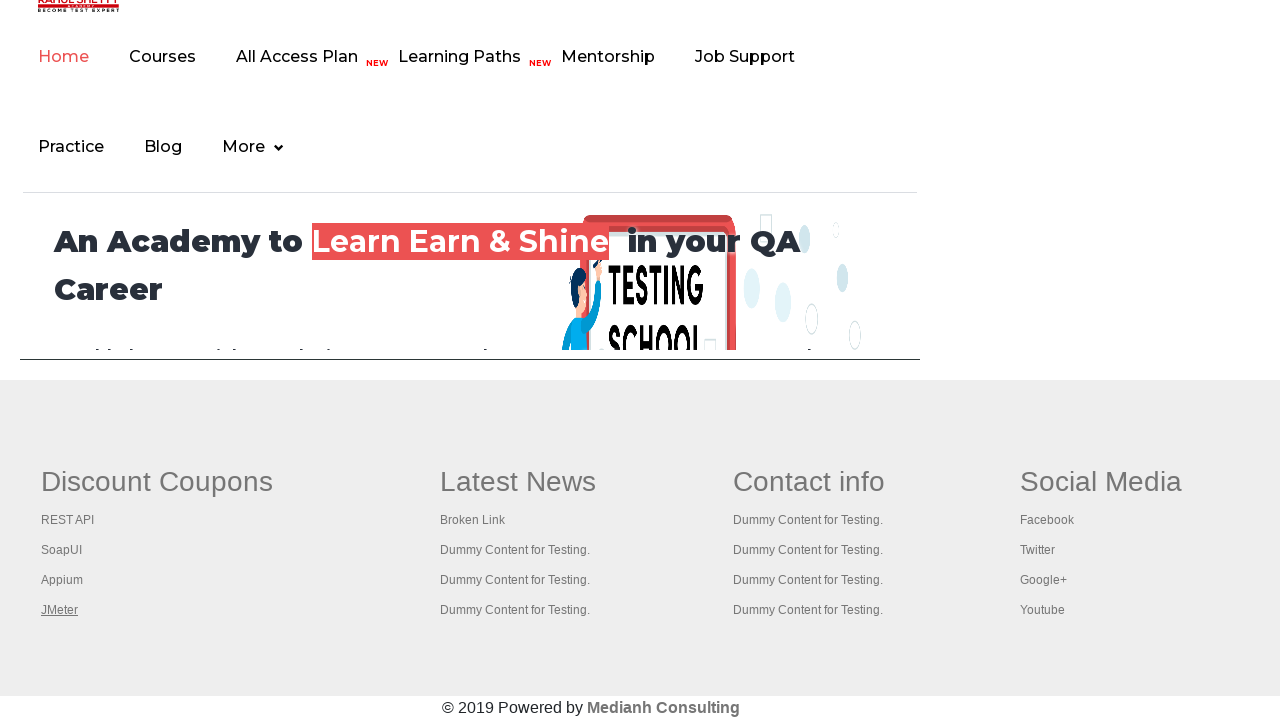